Tests that an error message appears when trying to login with empty username and password fields

Starting URL: https://www.saucedemo.com/

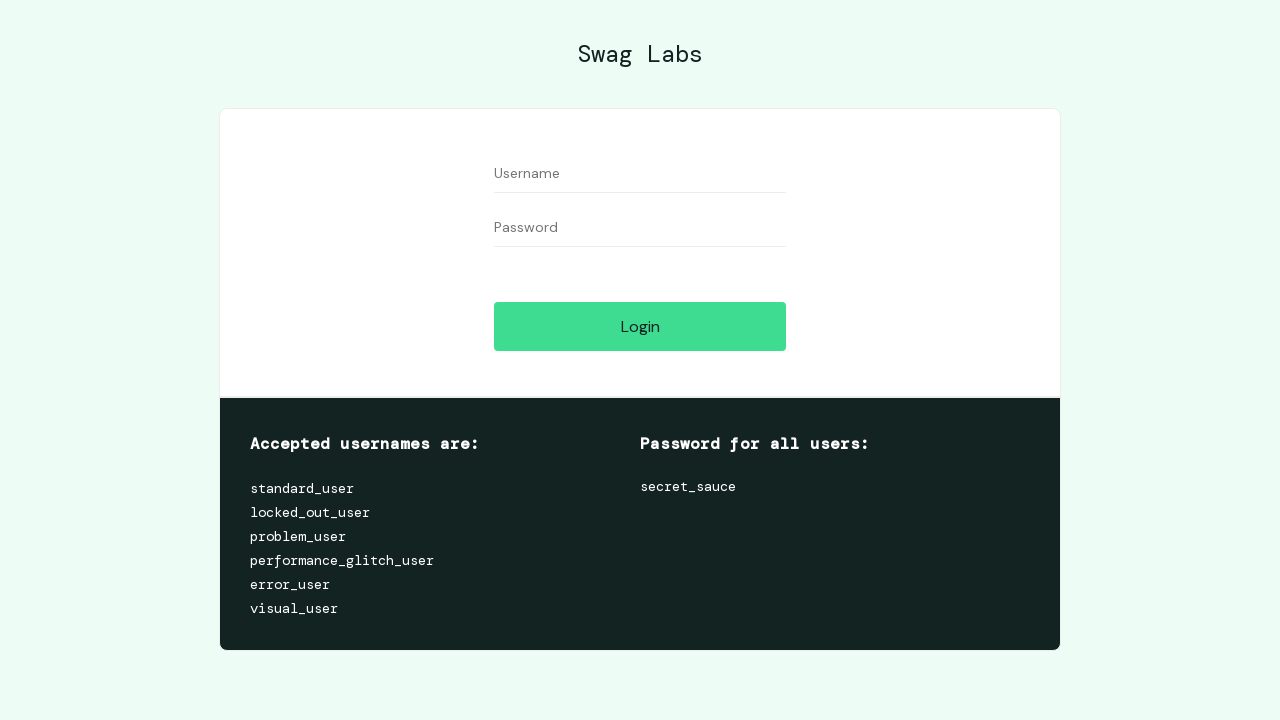

Clicked login button without entering credentials at (640, 326) on #login-button
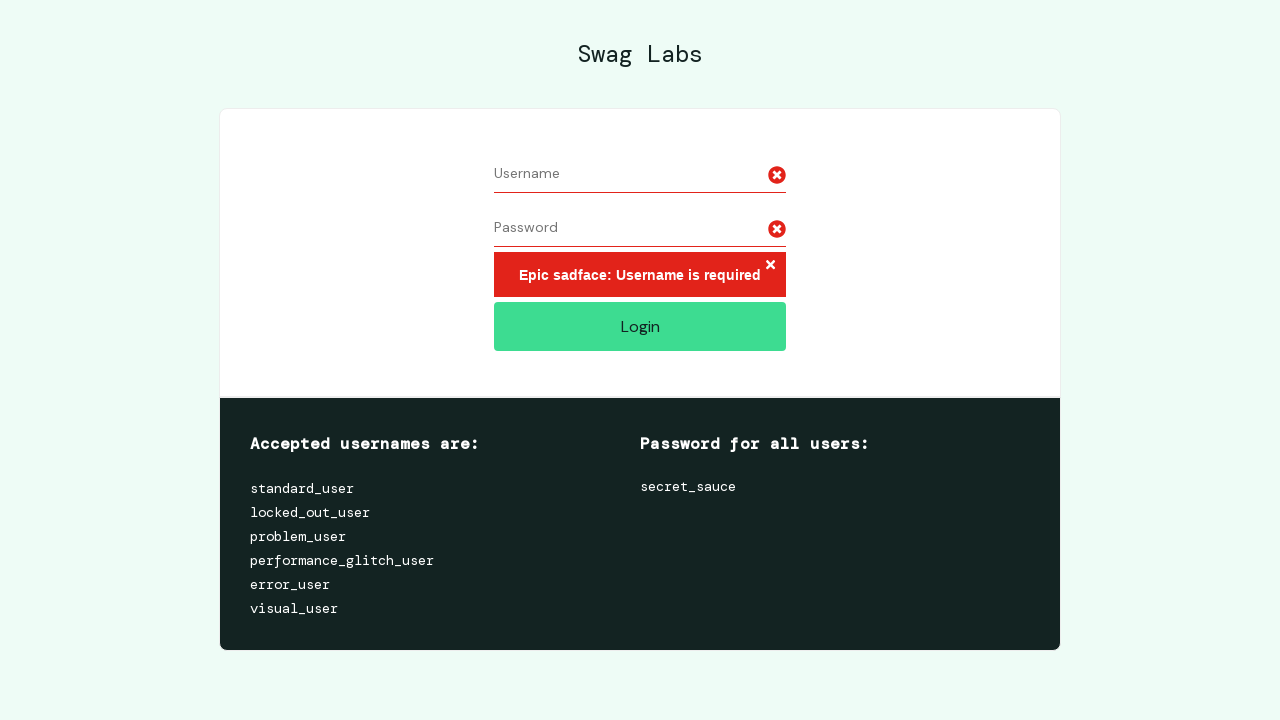

Located error message element
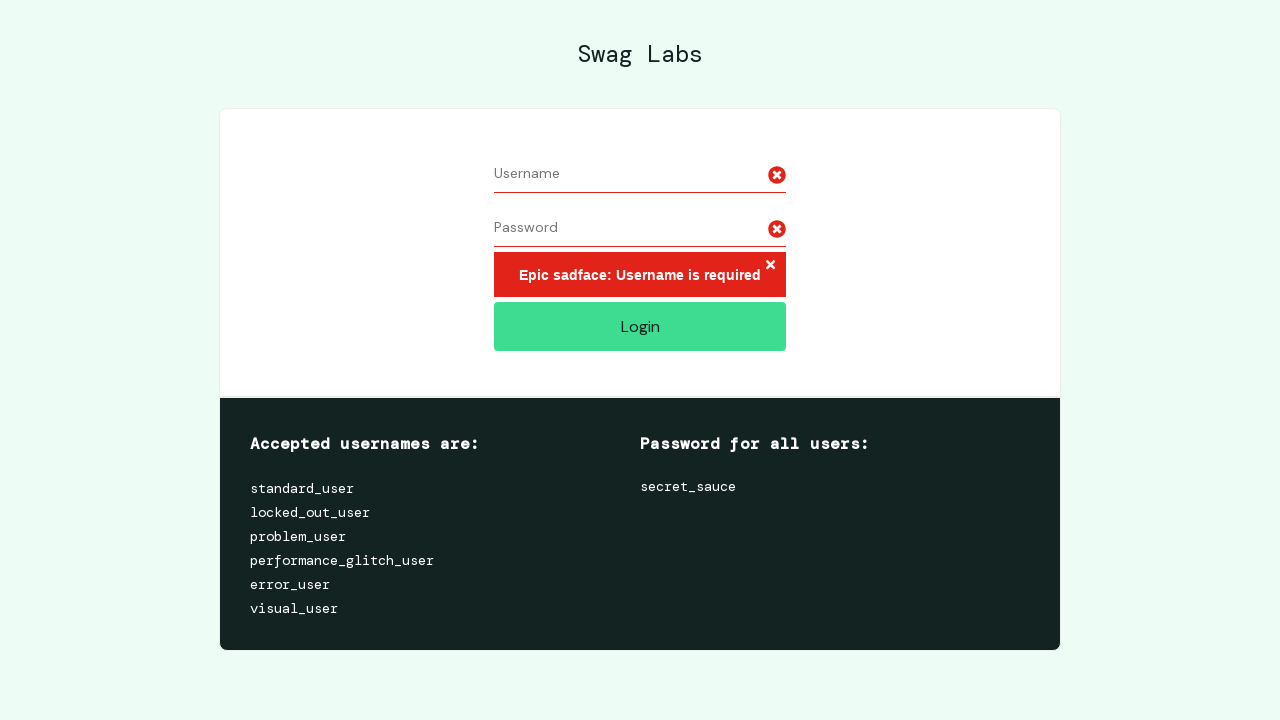

Error message became visible
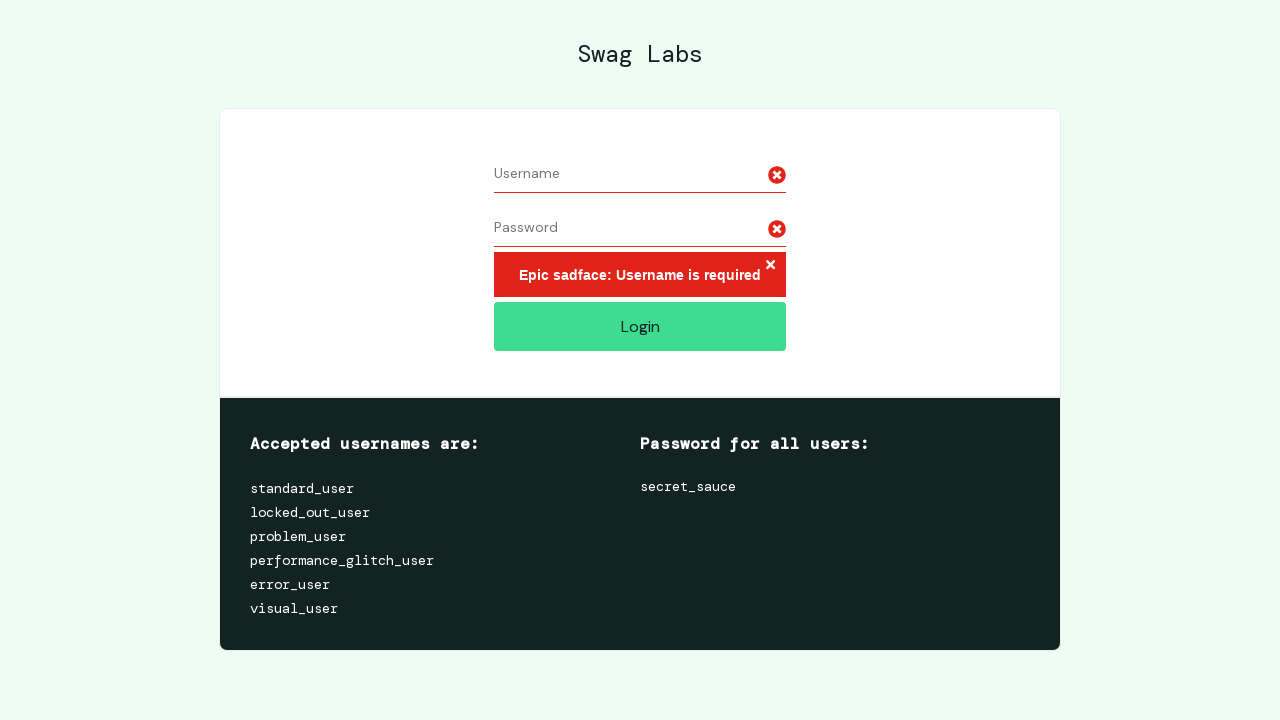

Verified error message text: 'Epic sadface: Username is required'
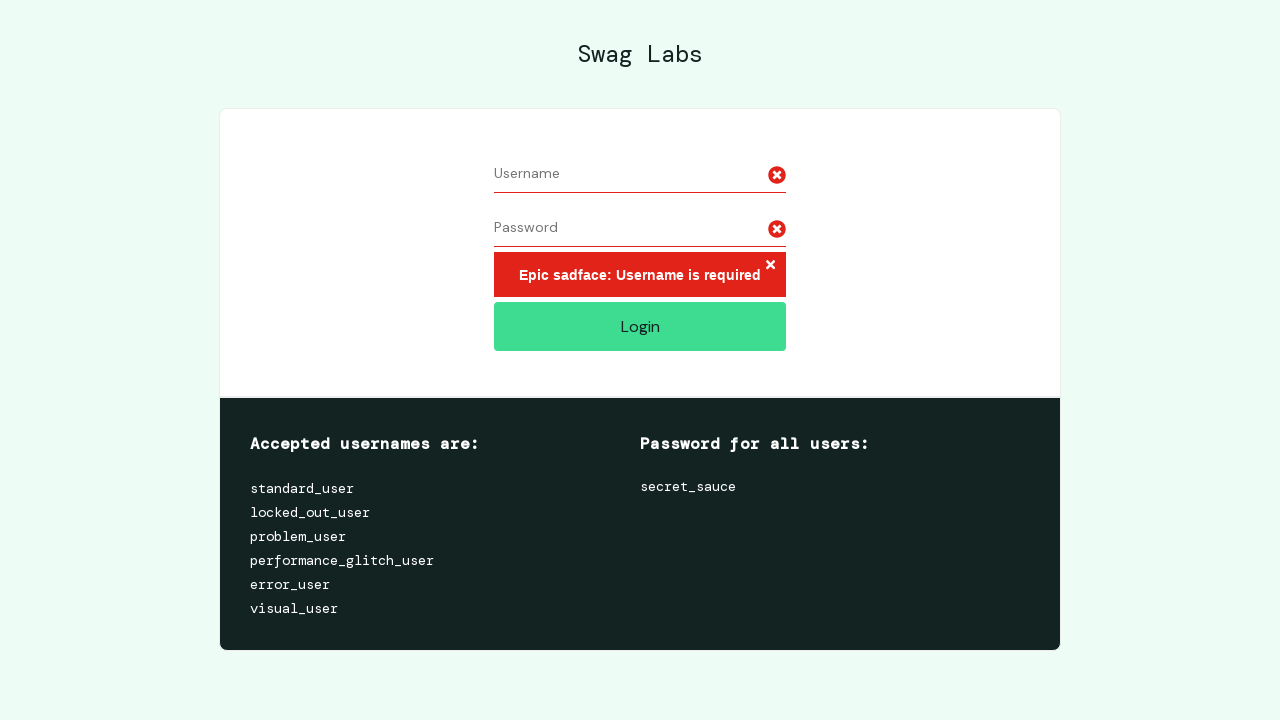

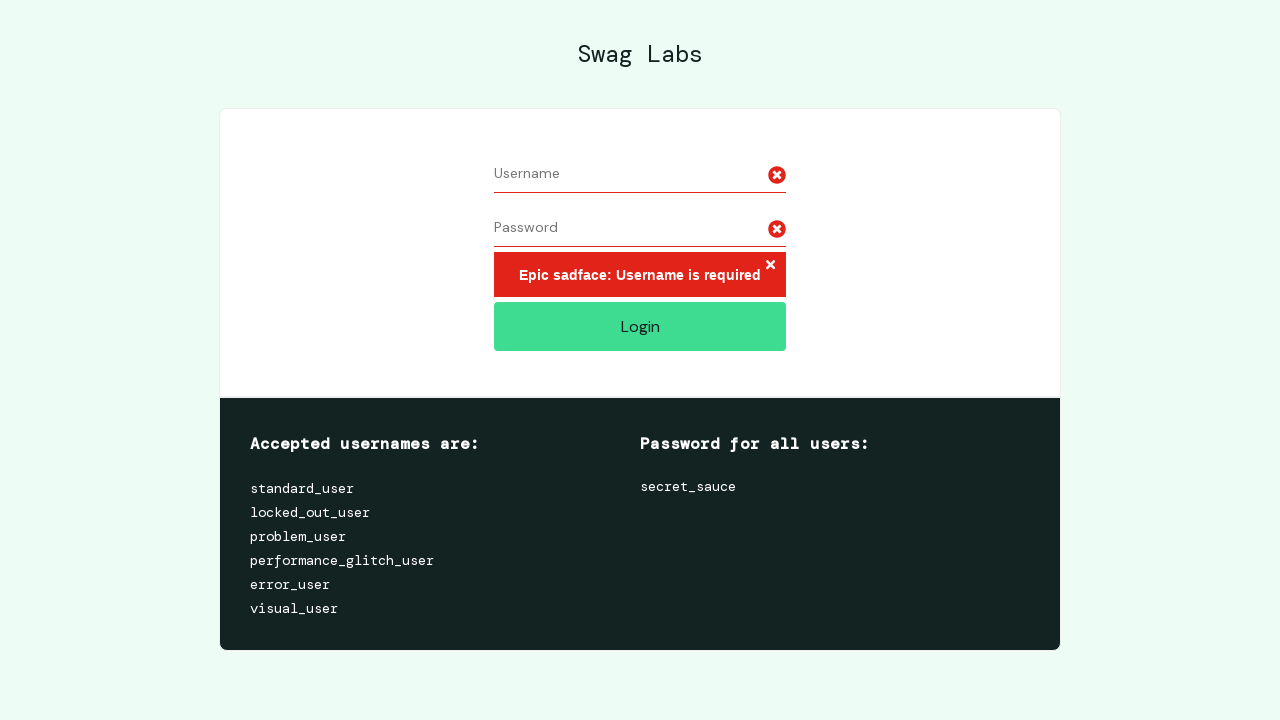